Tests clicking a button that triggers a JavaScript alert and retrieves the alert text

Starting URL: https://the-internet.herokuapp.com/javascript_alerts

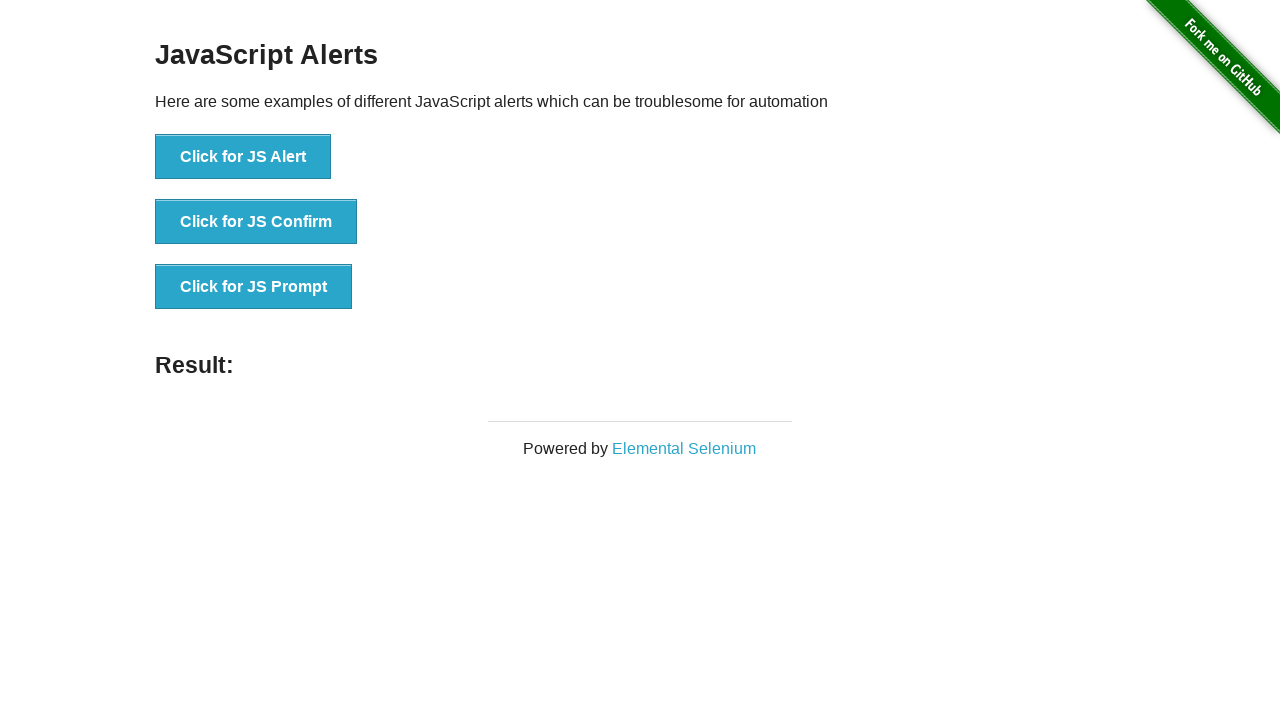

Clicked the first alert button at (243, 157) on ul li:nth-child(1) button
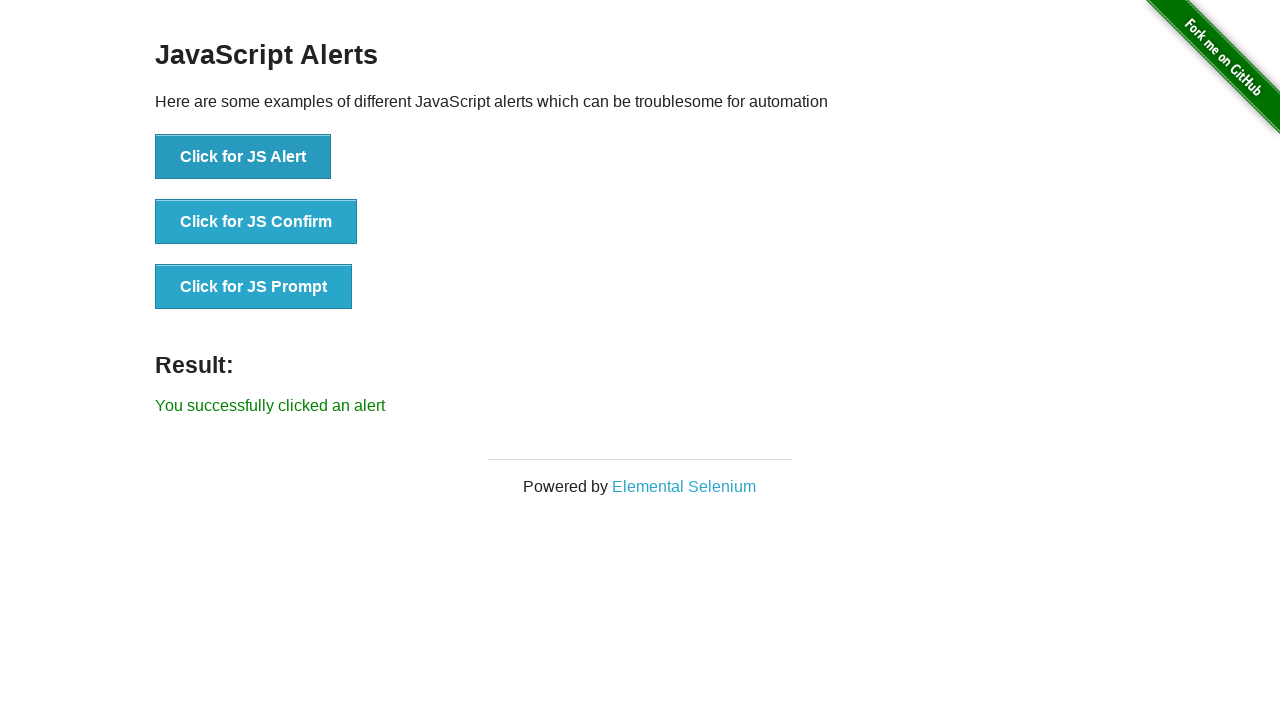

Set up dialog handler to accept alerts
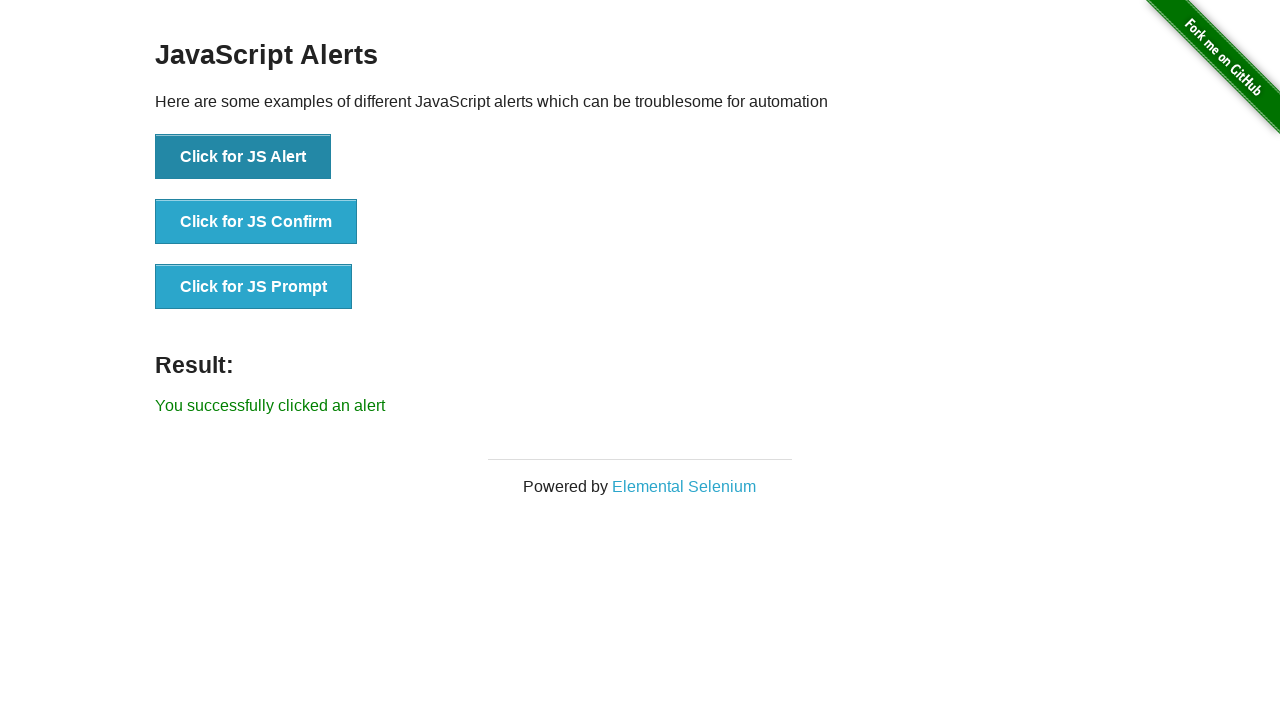

Waited for alert to be processed
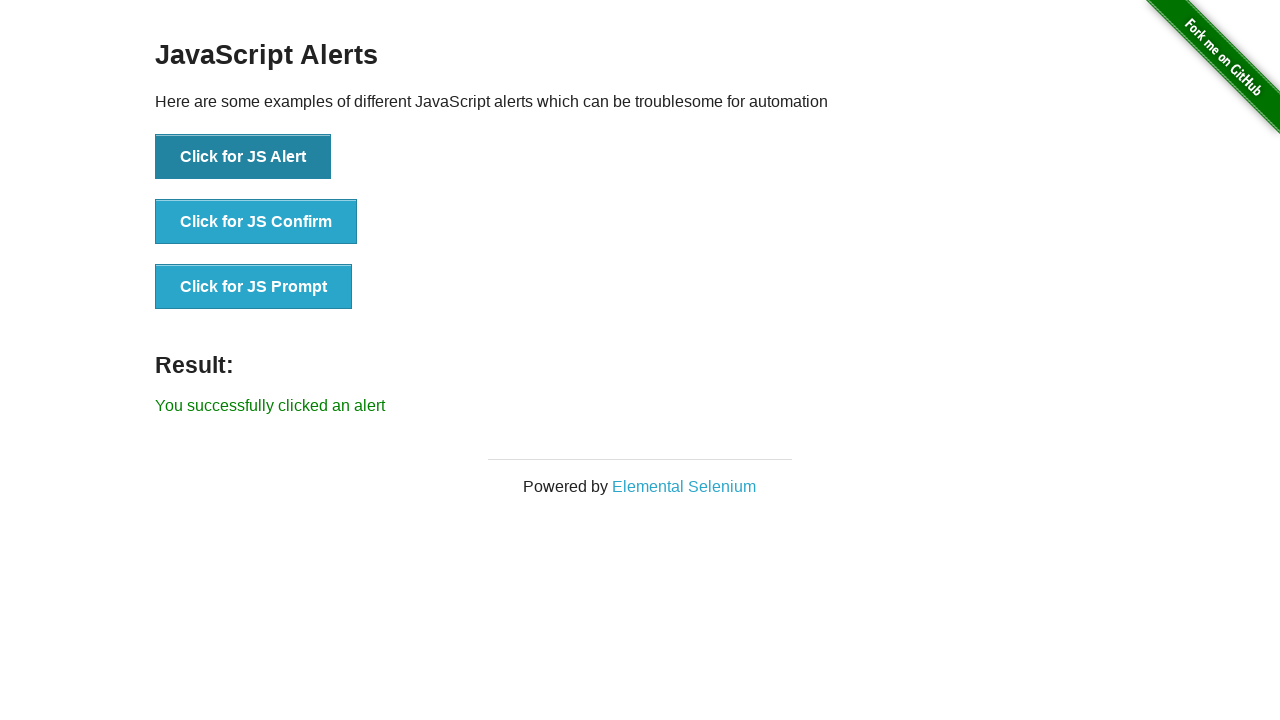

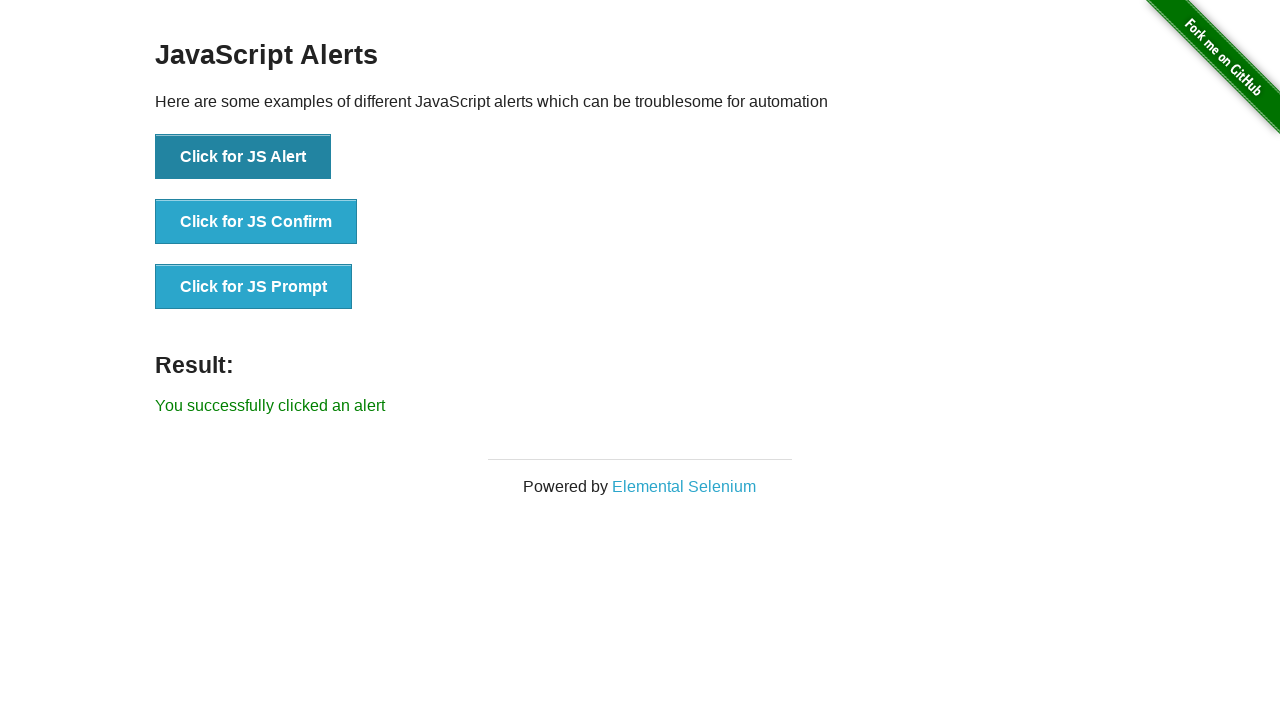